Tests a sequential button clicking flow where each button click reveals the next button, culminating in a congratulations message

Starting URL: https://suvroc.github.io/selenium-mail-course/07/example.html

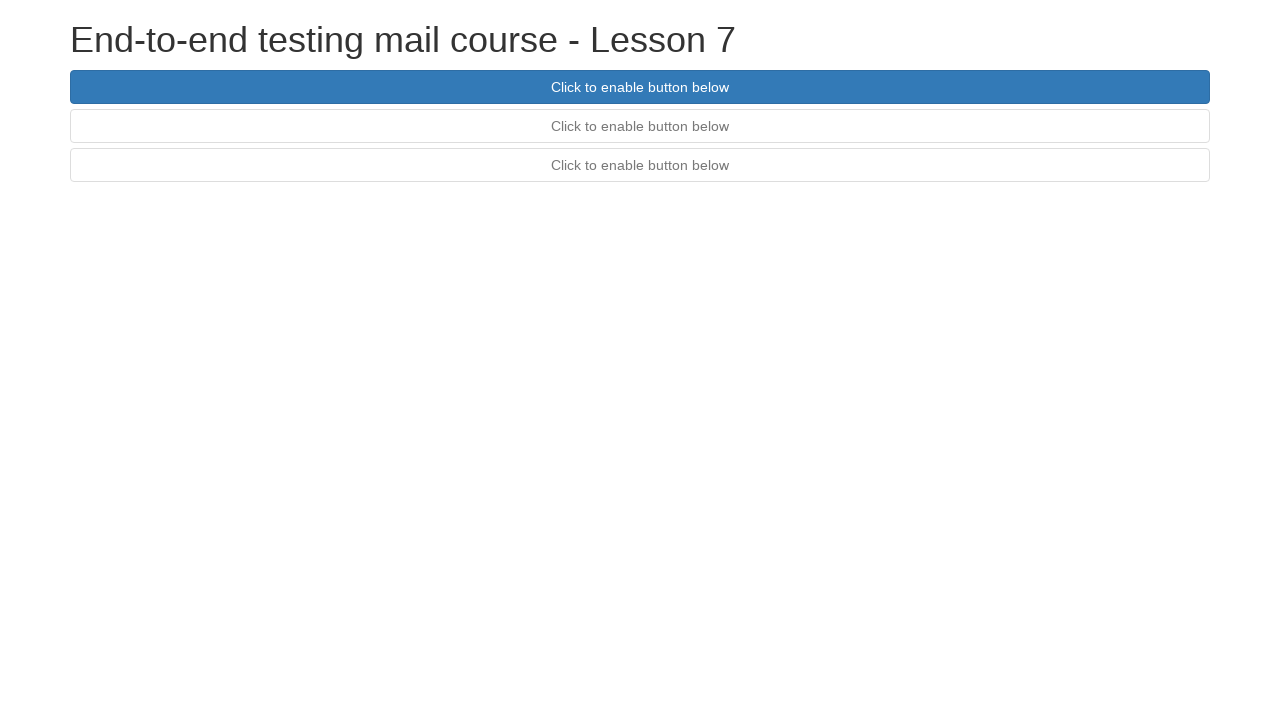

Navigated to the button clicking test page
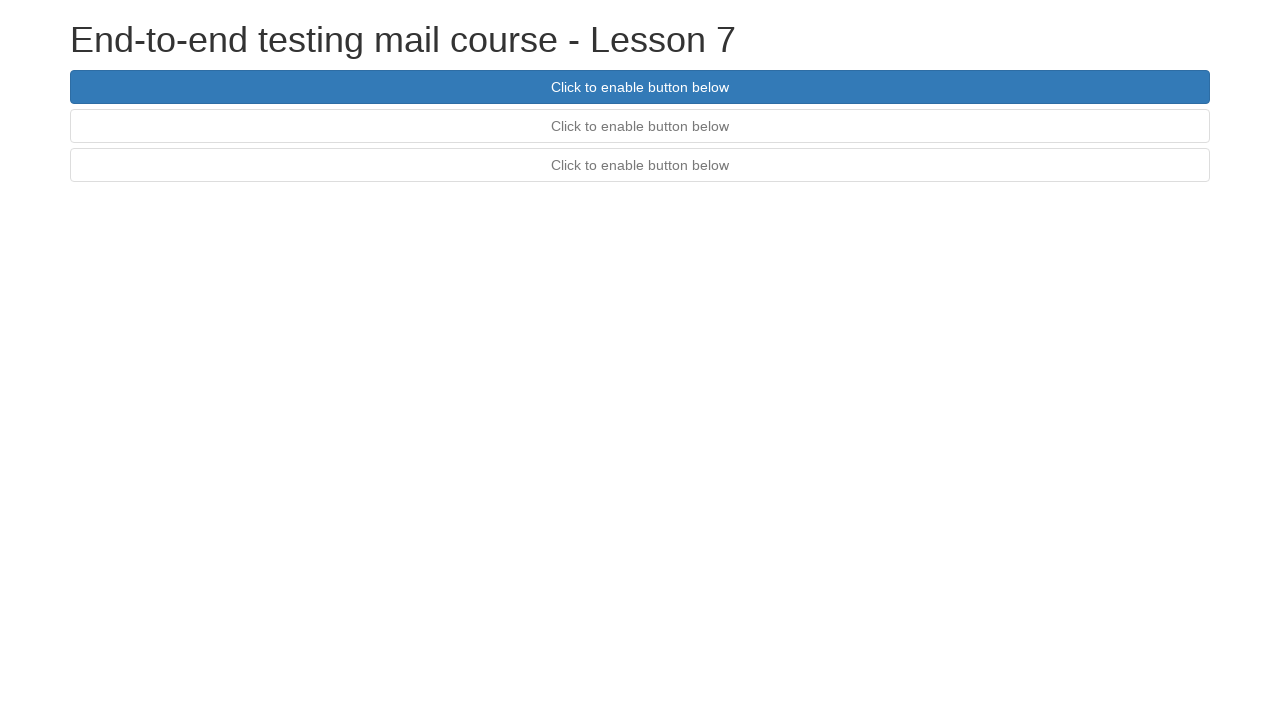

Clicked the first button at (640, 87) on #firstButton
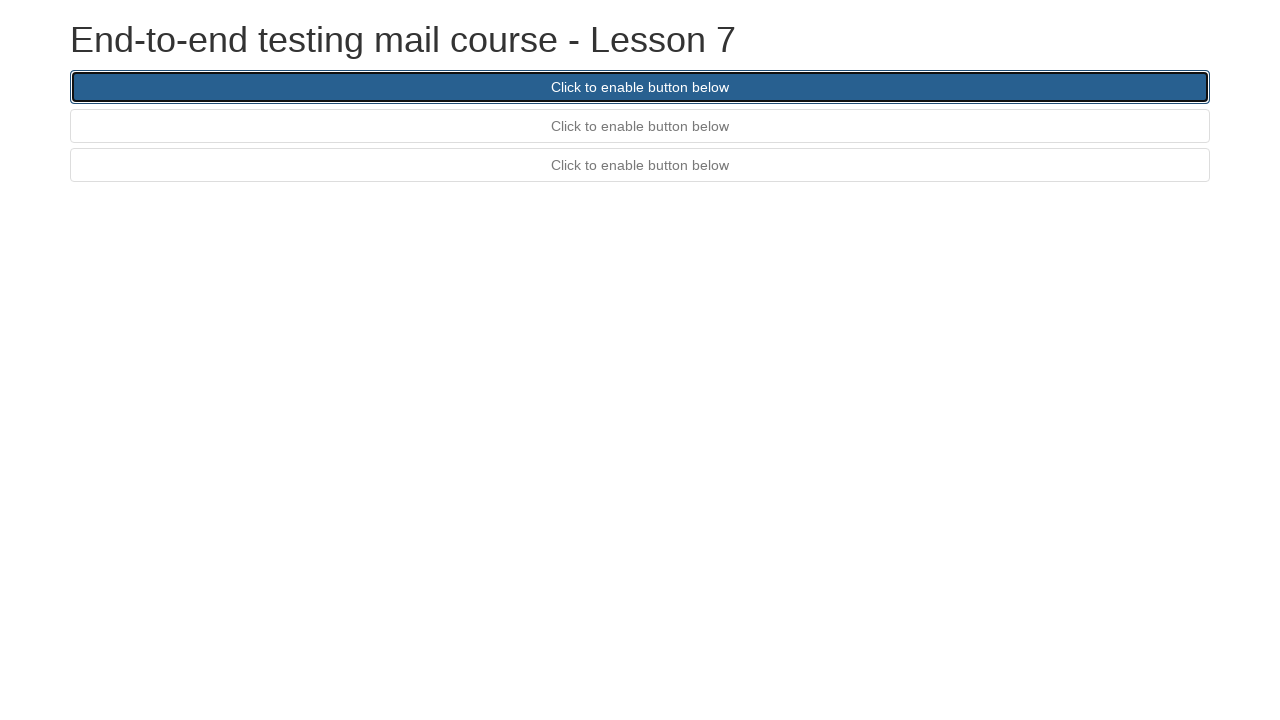

Second button appeared after first button click
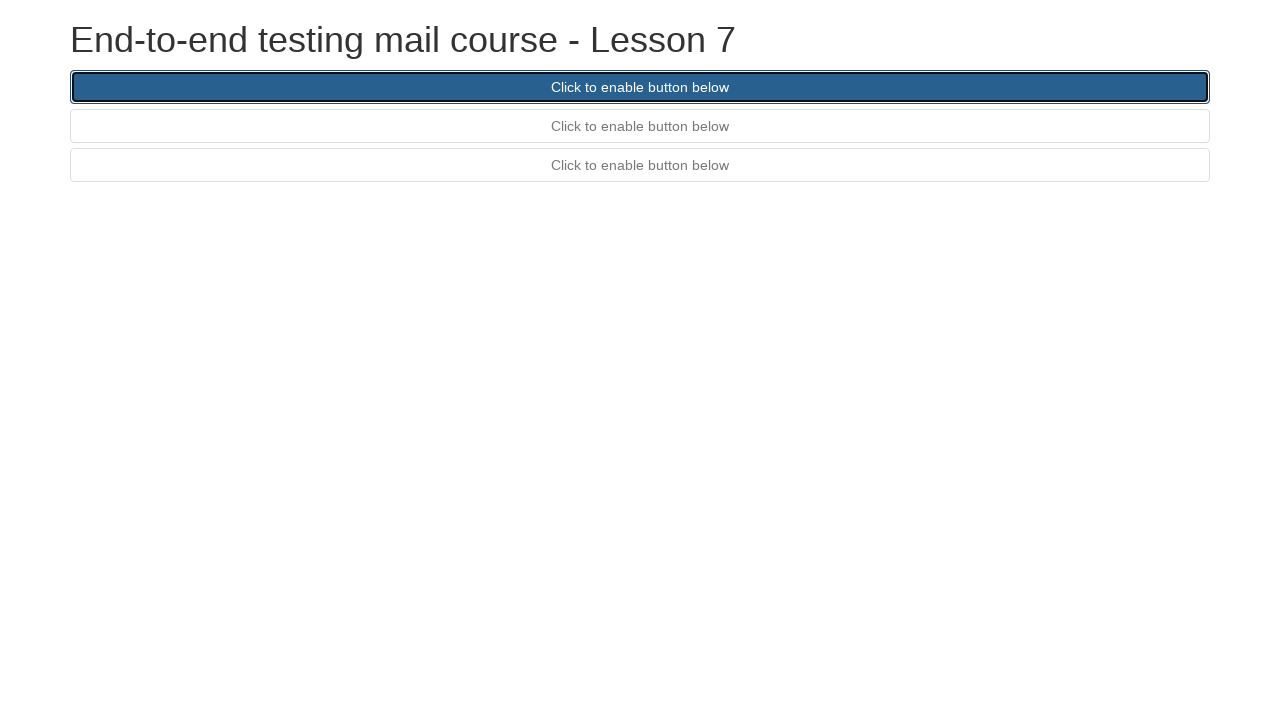

Clicked the second button at (640, 126) on #secondButton
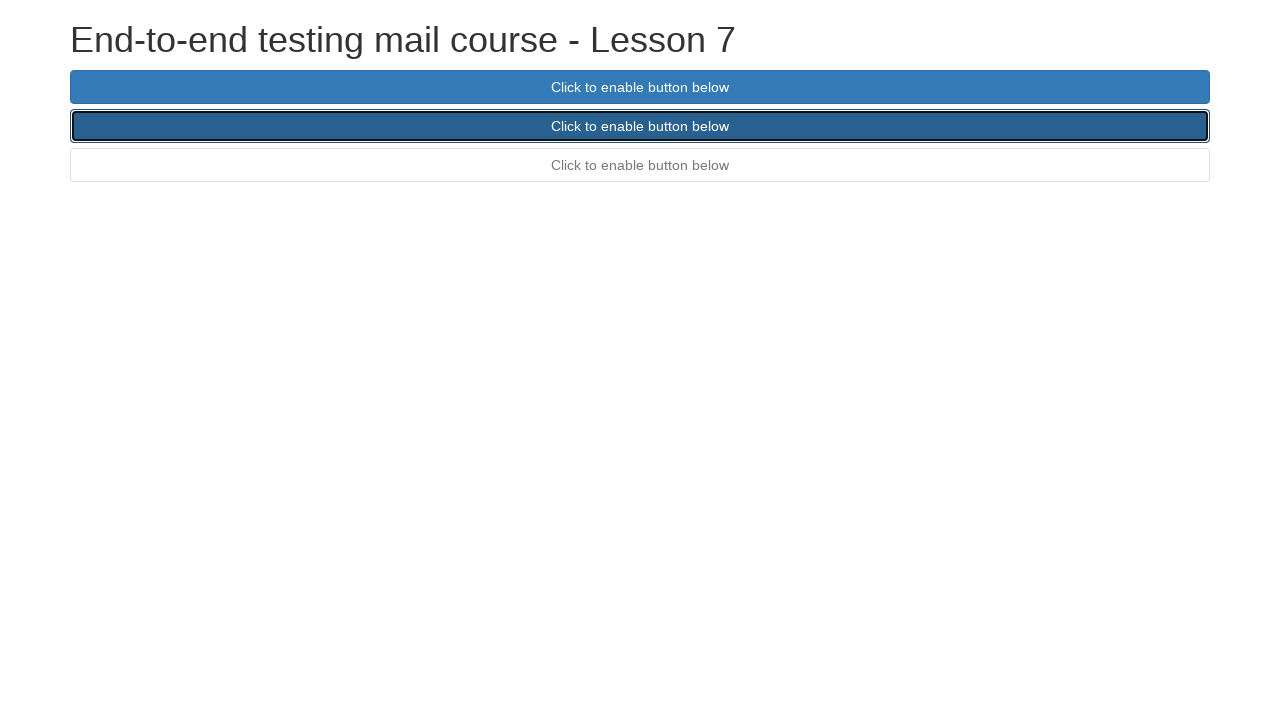

Third button appeared after second button click
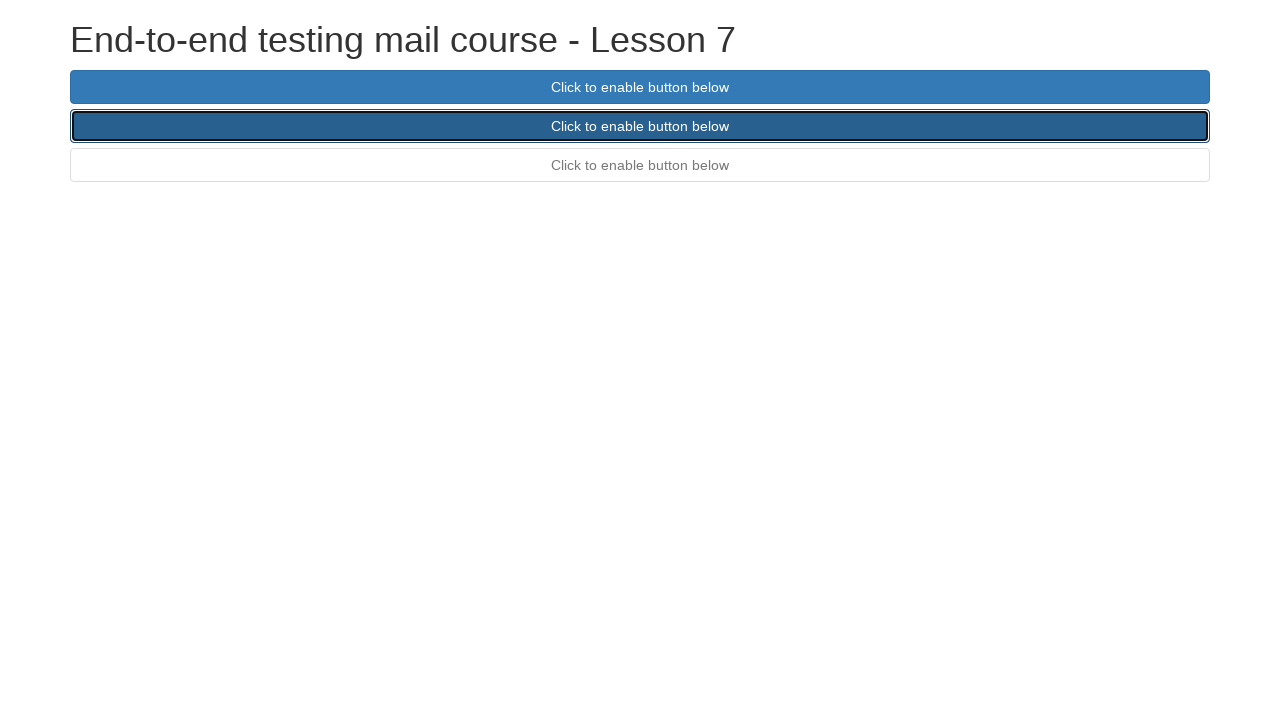

Clicked the third button at (640, 165) on #thirdButton
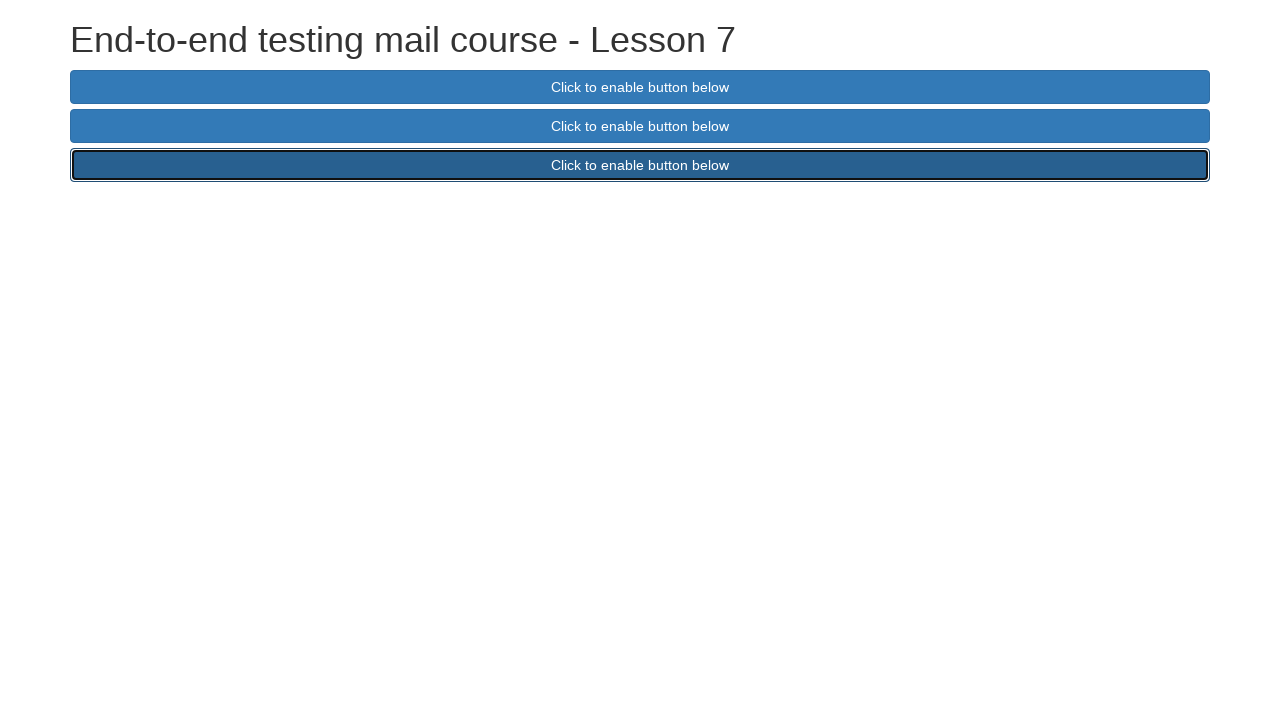

Final congratulations message appeared
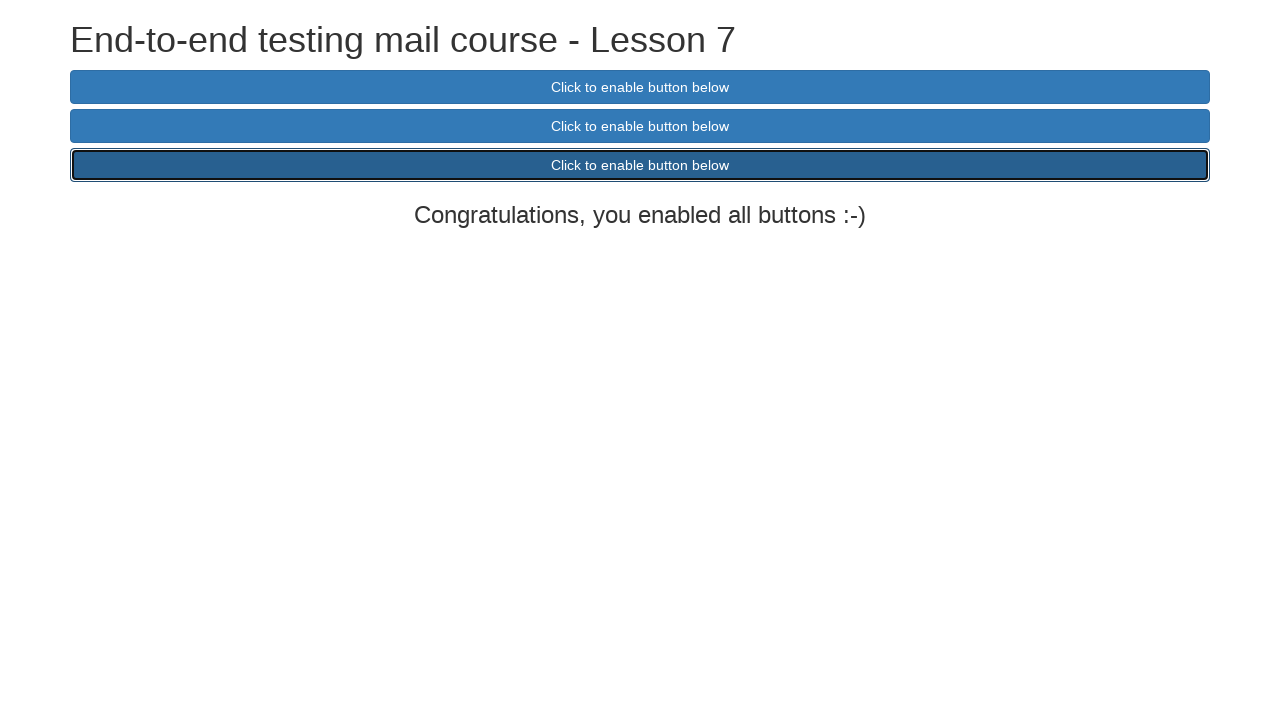

Retrieved final text: Congratulations, you enabled all buttons :-)
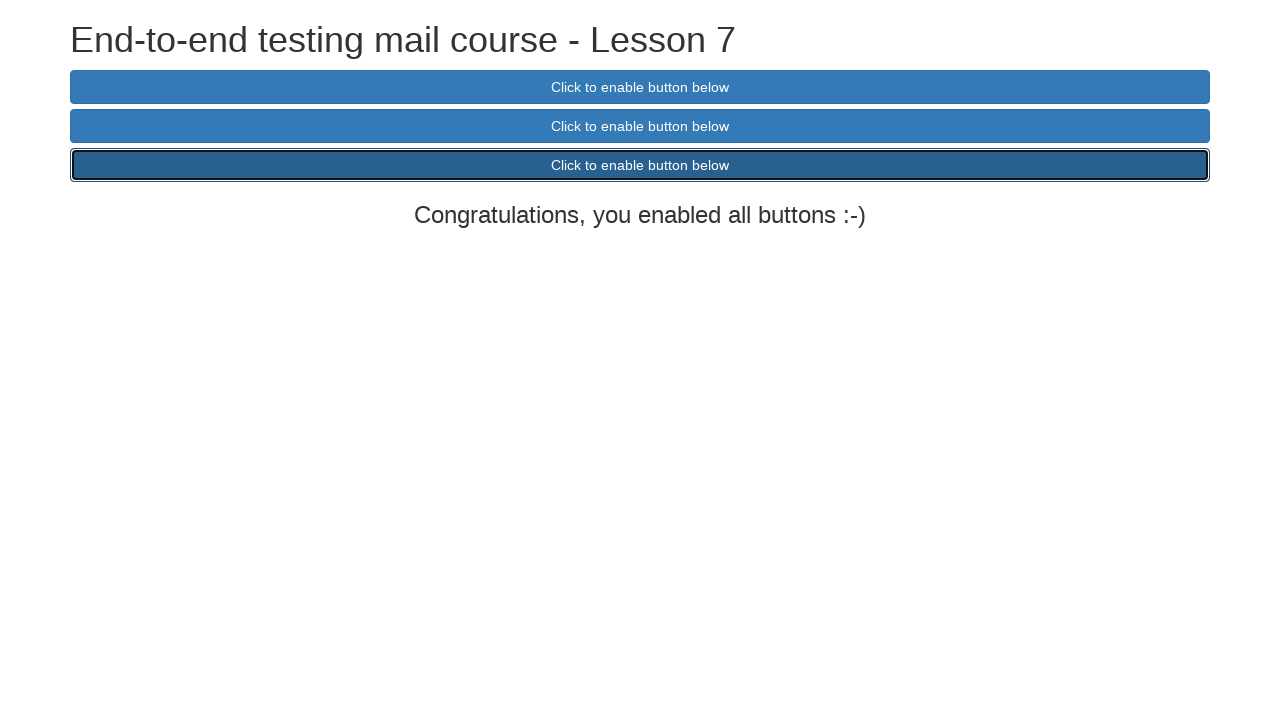

Verified that final text contains 'Congratulations'
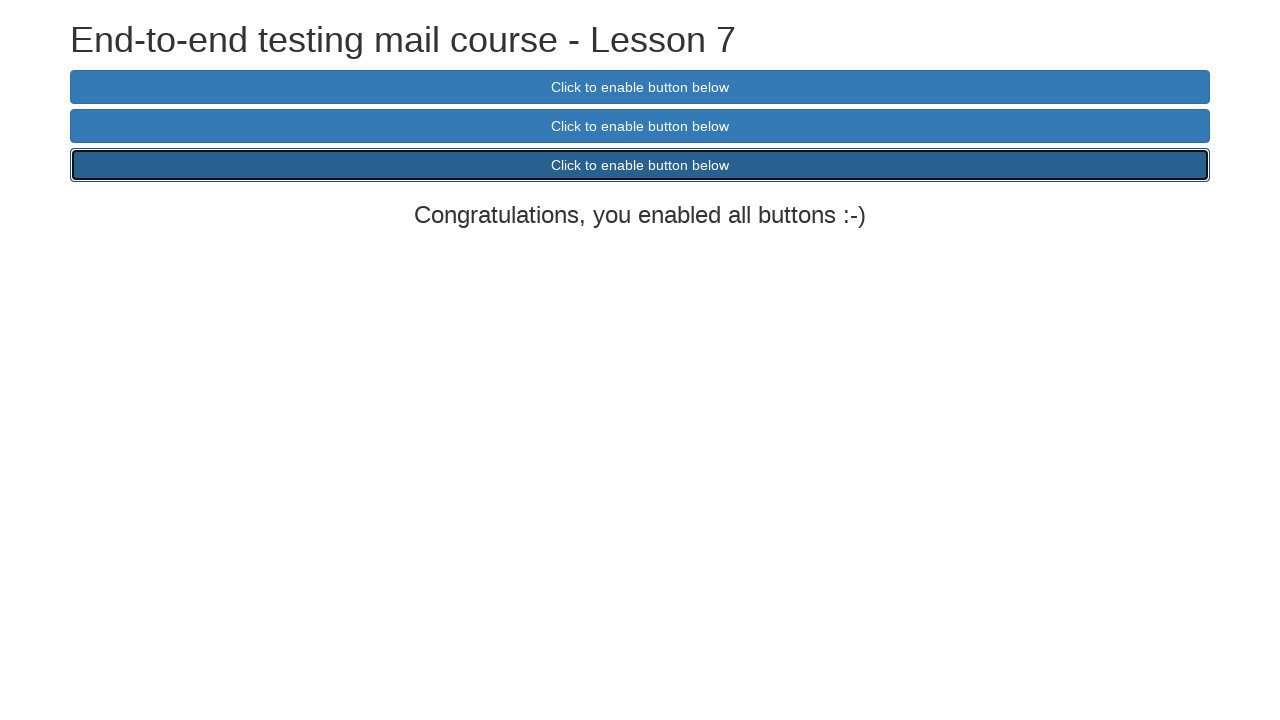

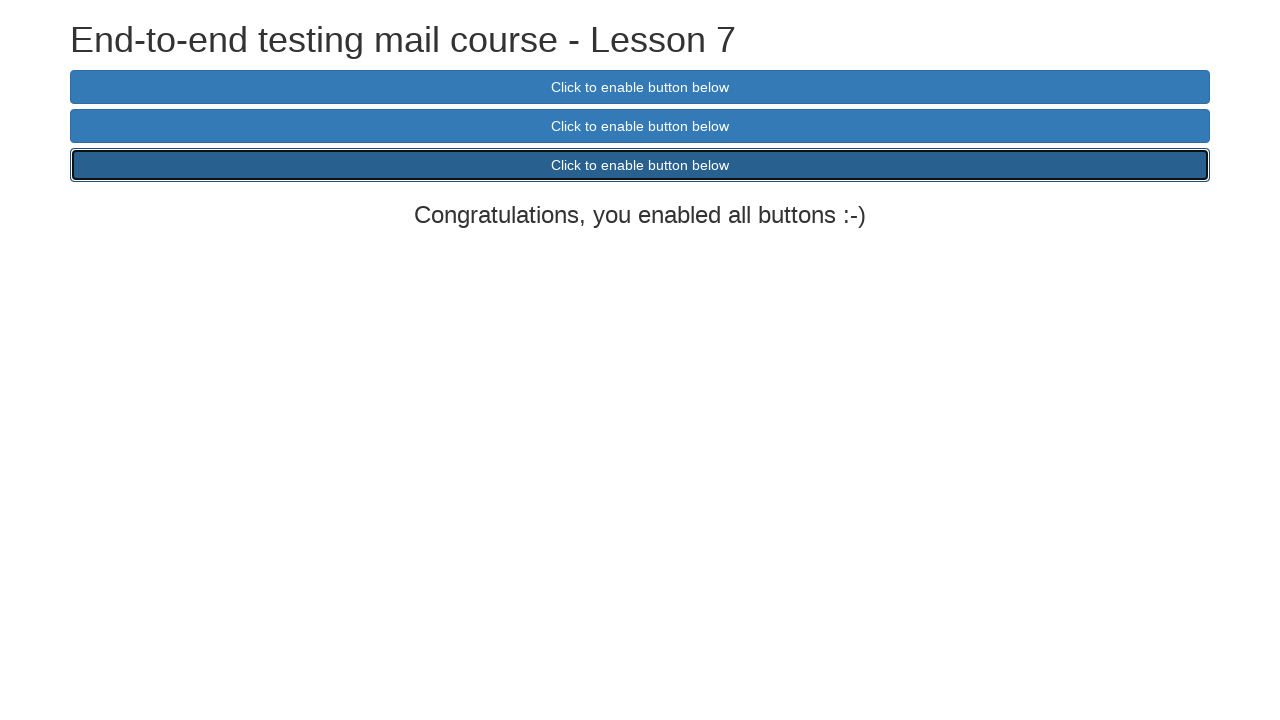